Tests scrolling functionality by scrolling to different elements on a page with large content

Starting URL: https://practice.cydeo.com/large

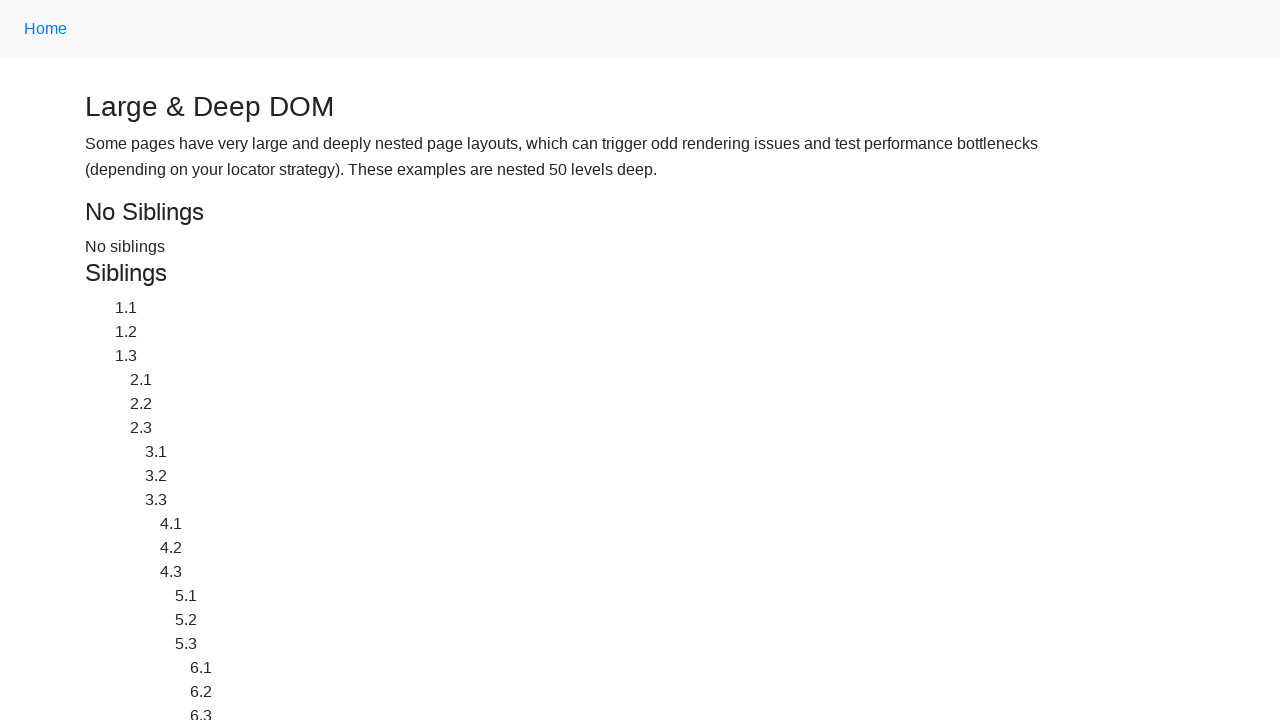

Scrolled to CYDEO link at the bottom of the page
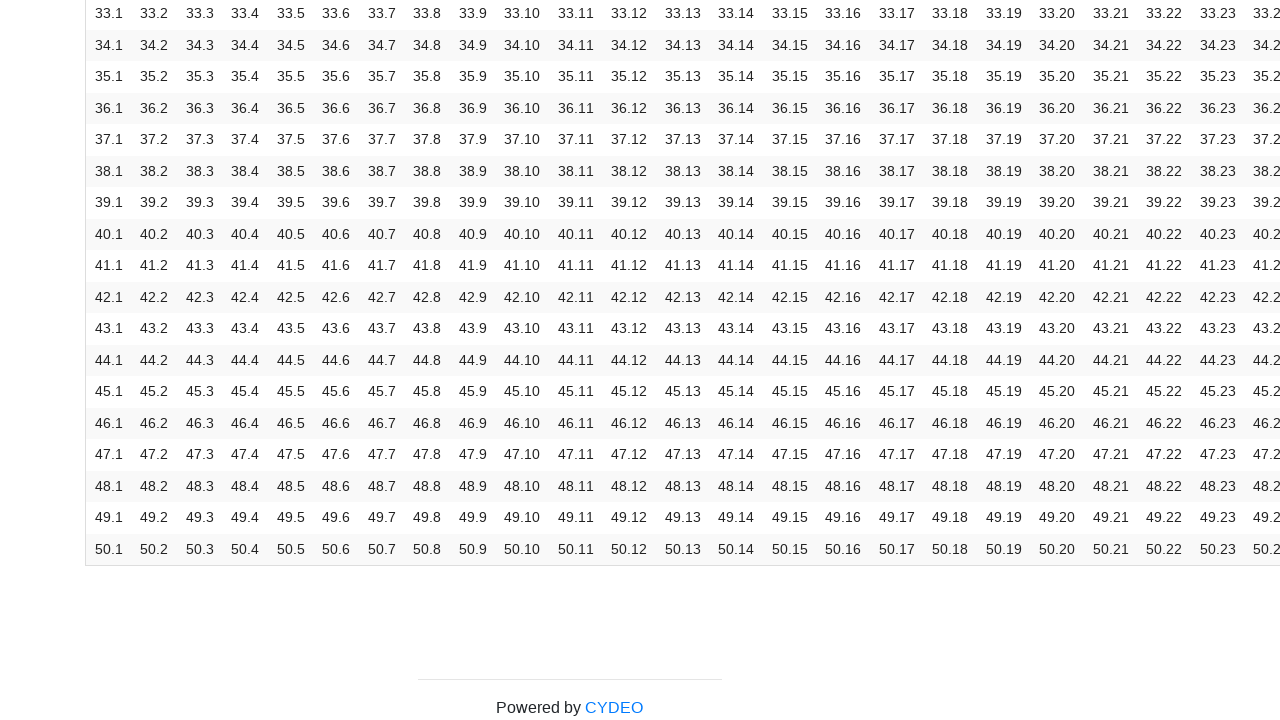

Scrolled back to Home link at the top of the page
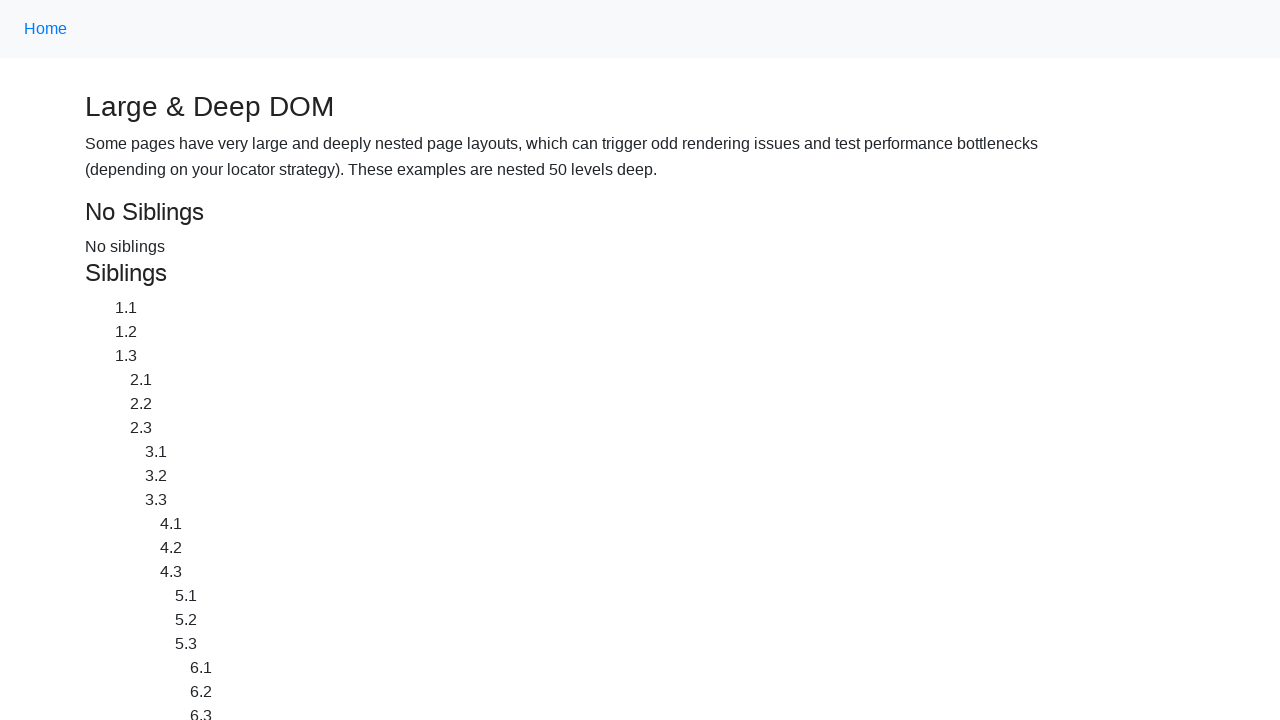

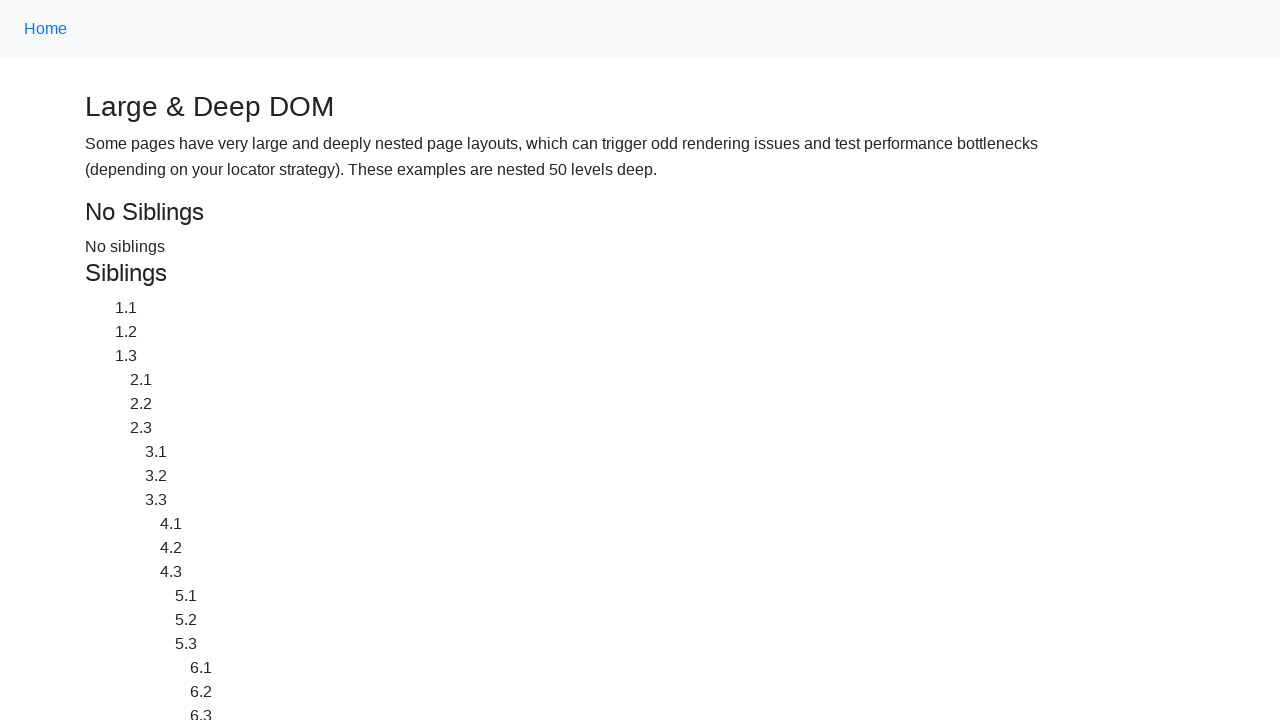